Tests frame handling by switching between the main page, nested frames, and parent frames while filling form fields

Starting URL: https://www.hyrtutorials.com/p/frames-practice.html

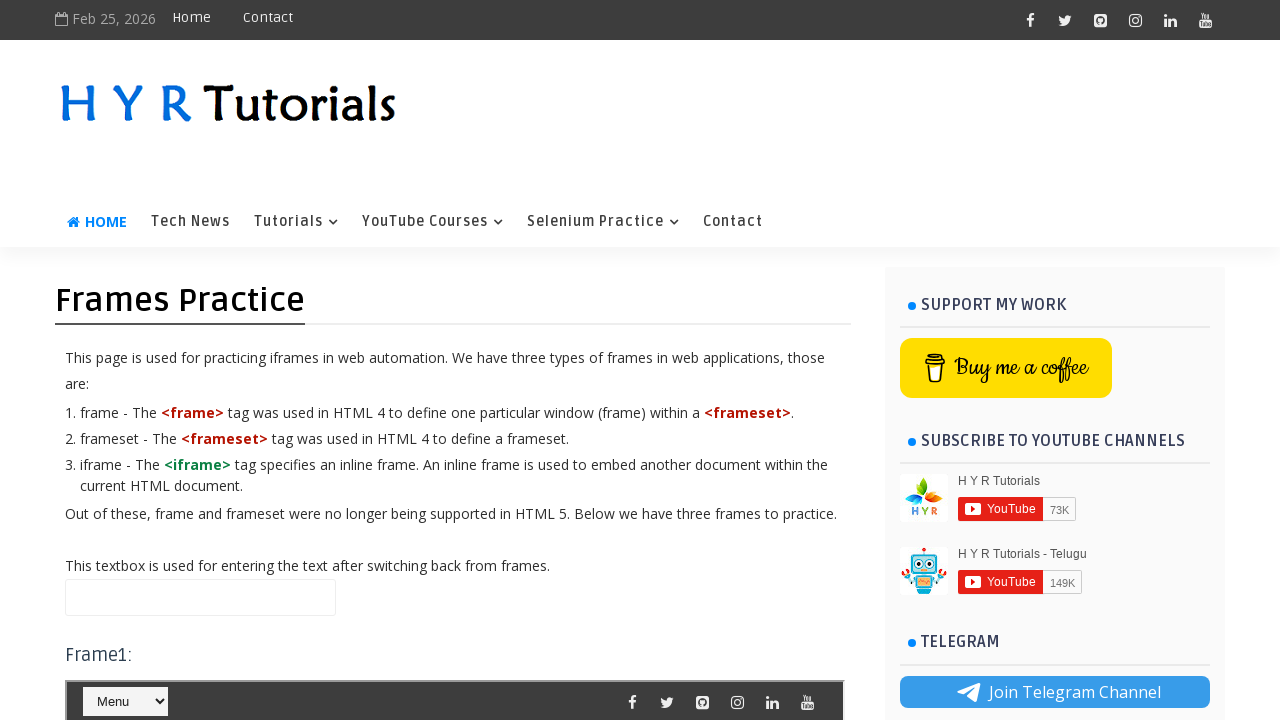

Filled name field on main webpage with 'Hello world' on #name
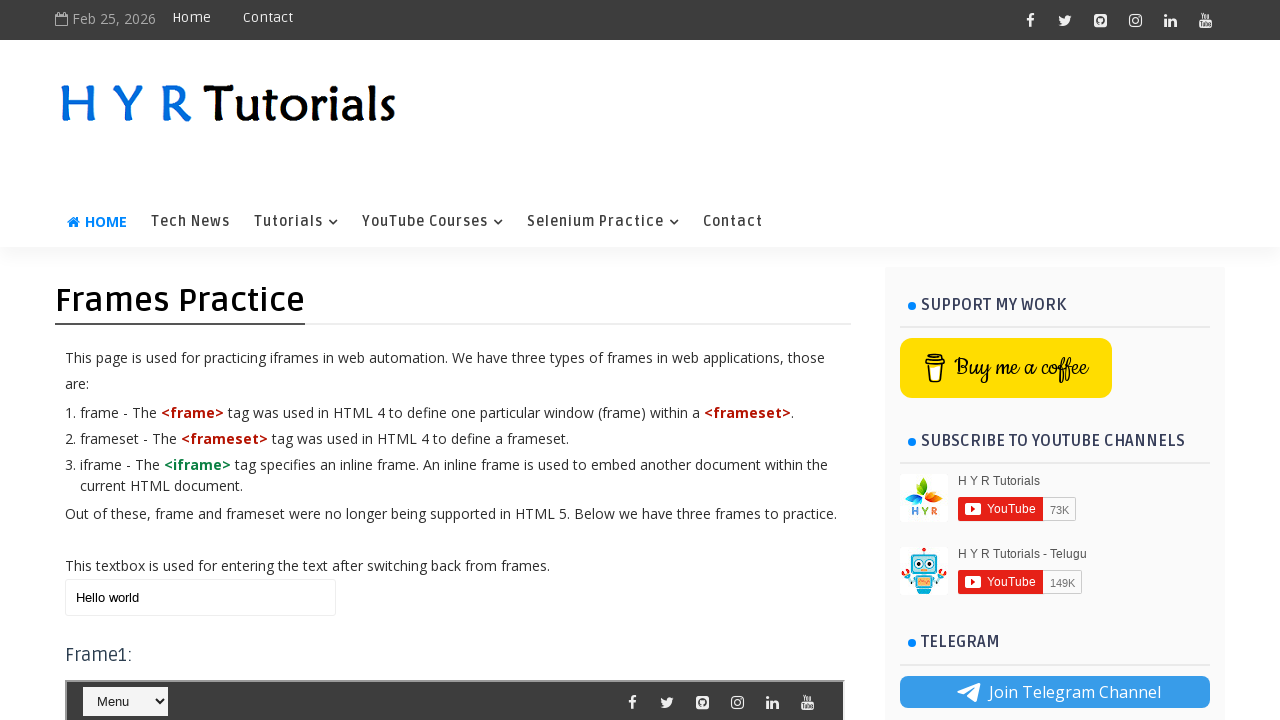

Located frame3 (#frm3)
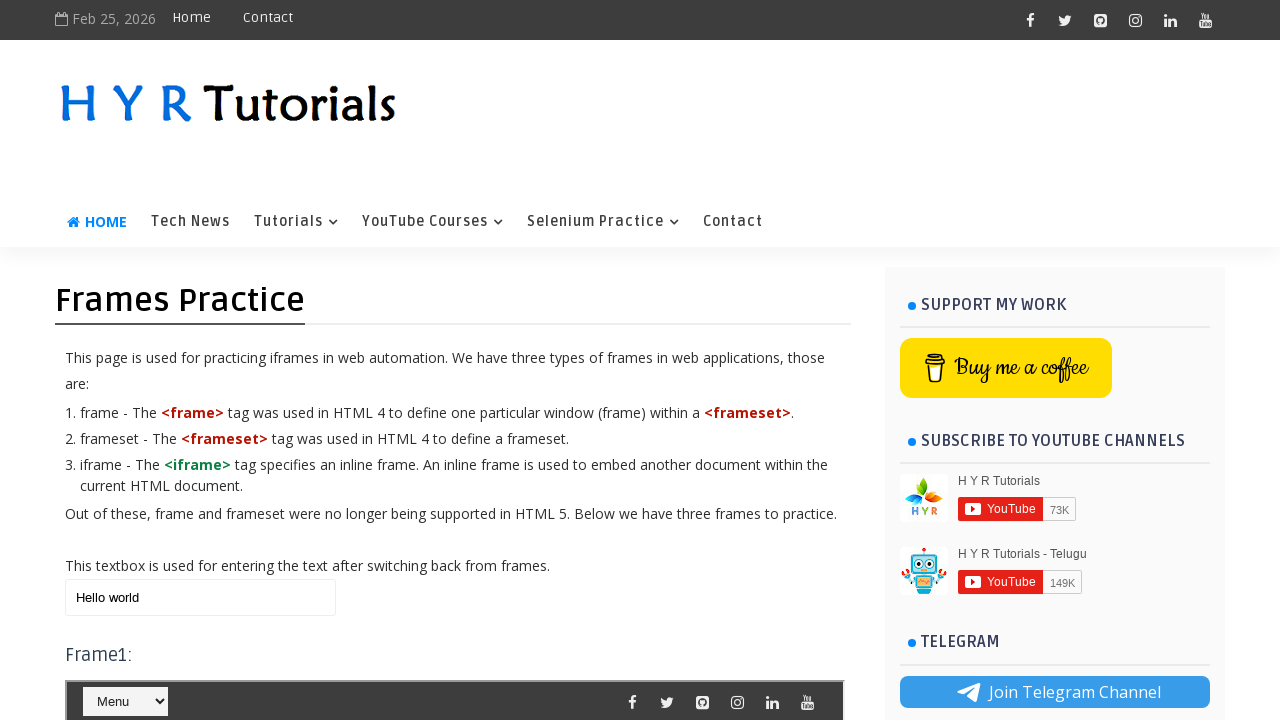

Located nested frame1 (#frm1) inside frame3
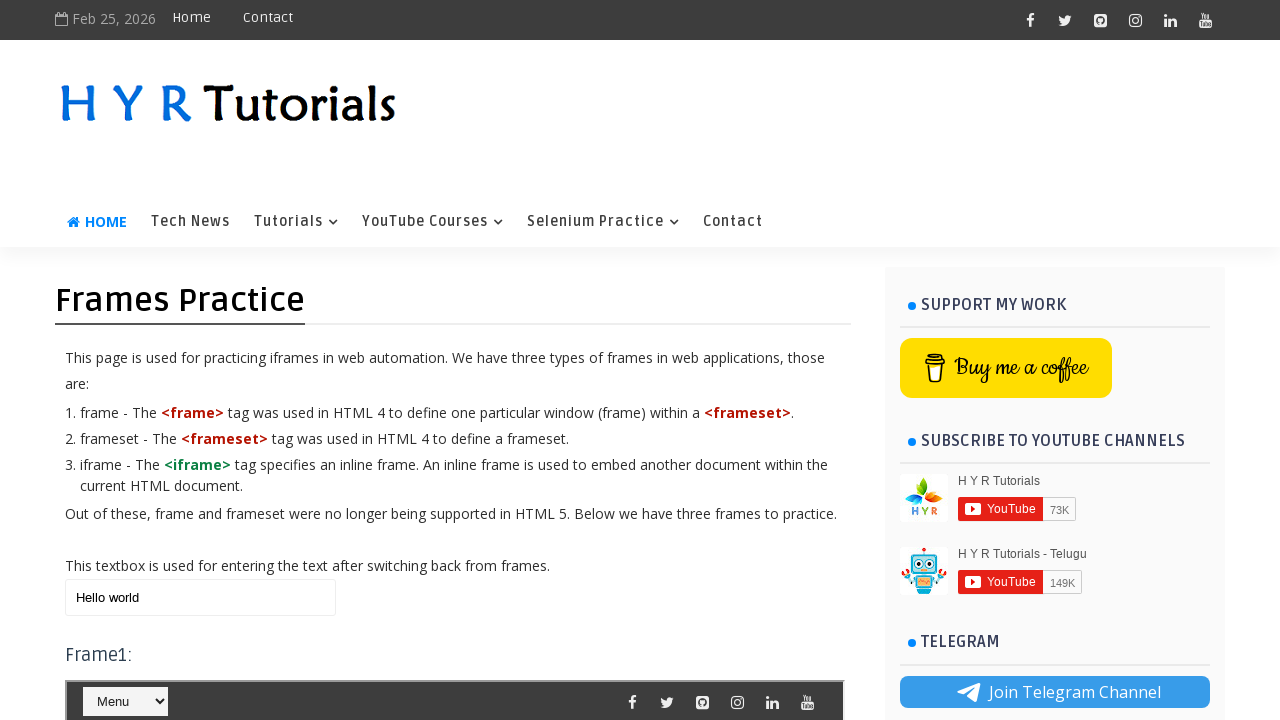

Selected 'Java' from course dropdown in nested frame1 on #frm3 >> internal:control=enter-frame >> #frm1 >> internal:control=enter-frame >
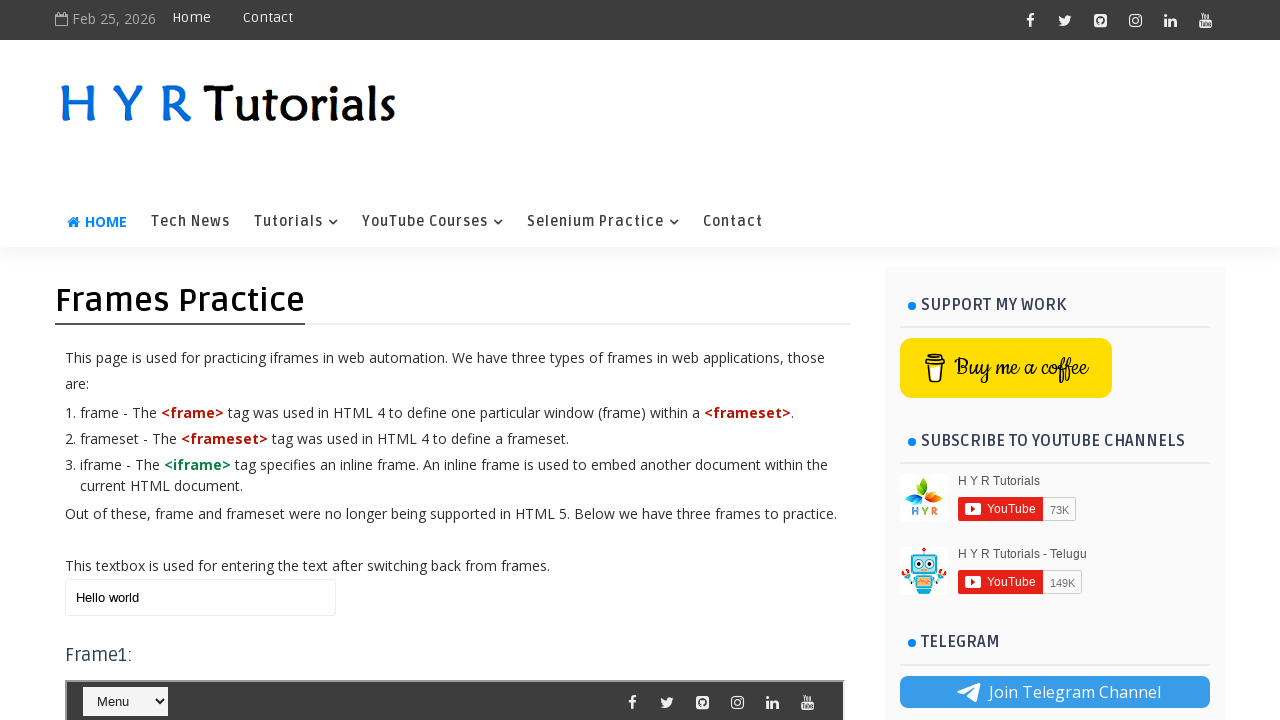

Cleared name field in frame3 on #frm3 >> internal:control=enter-frame >> #name
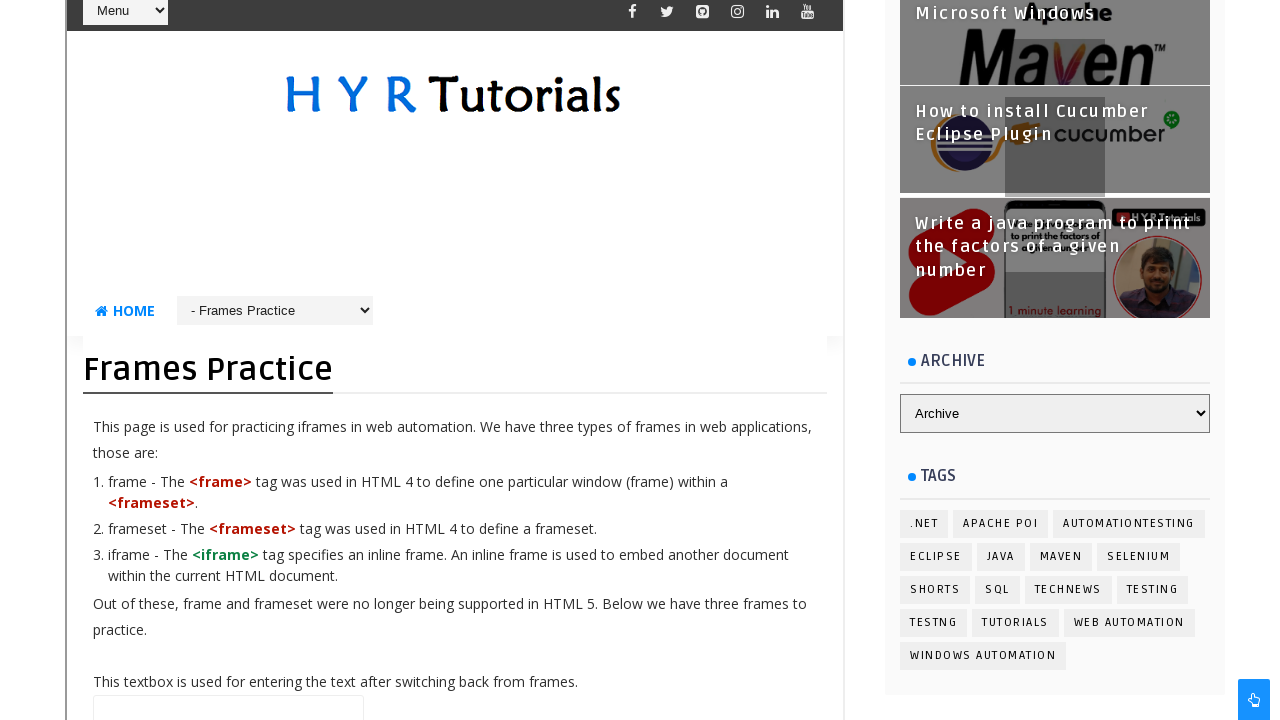

Filled name field in frame3 with 'frame3' on #frm3 >> internal:control=enter-frame >> #name
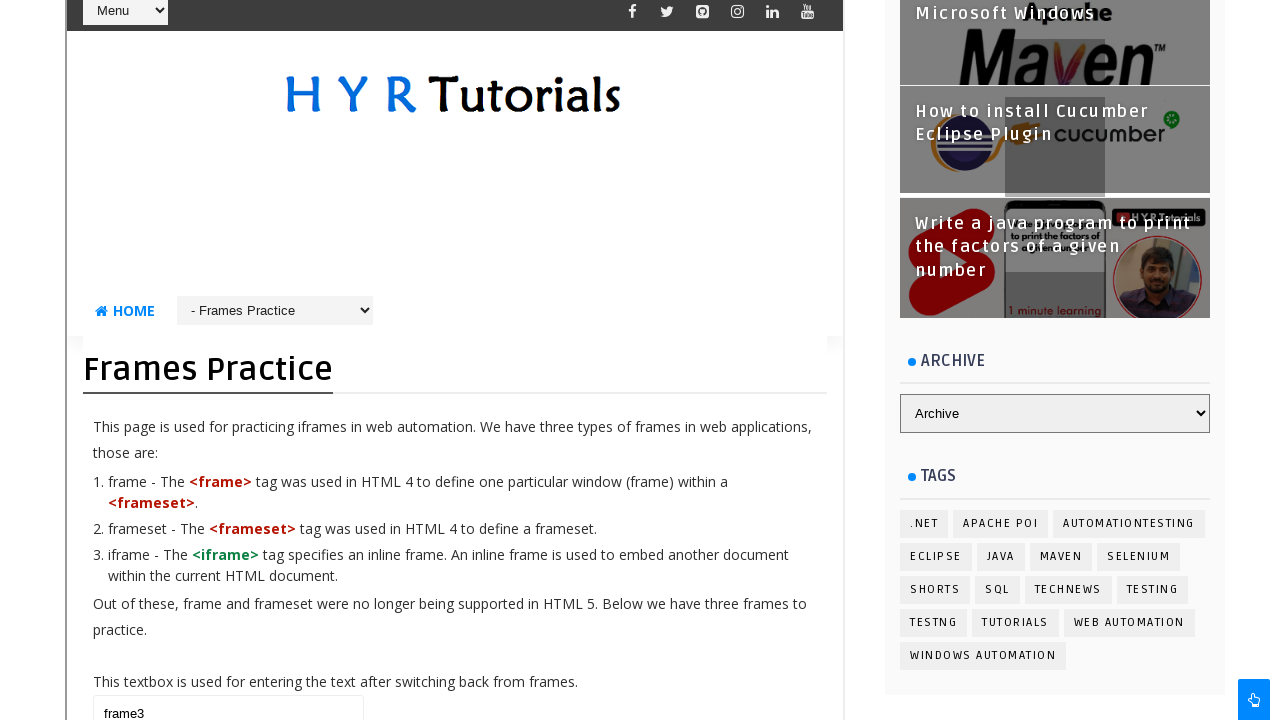

Cleared name field on main webpage on #name
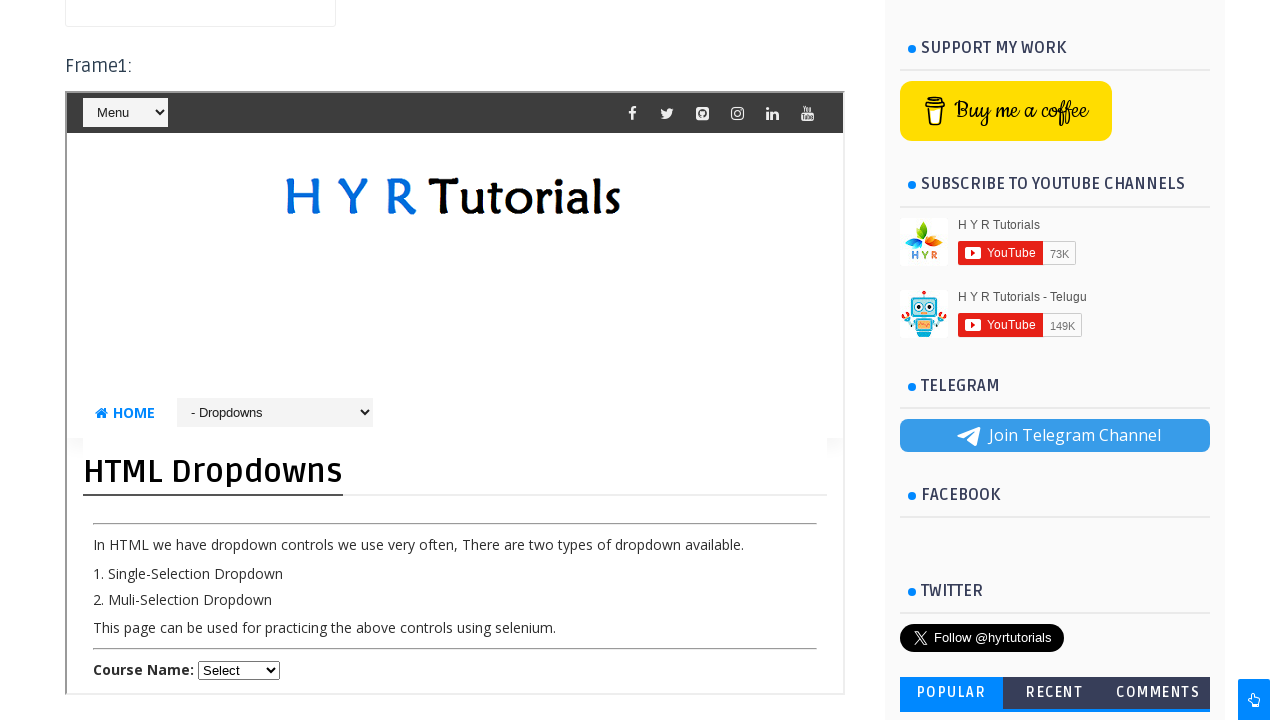

Filled name field on main webpage with 'main webpage' on #name
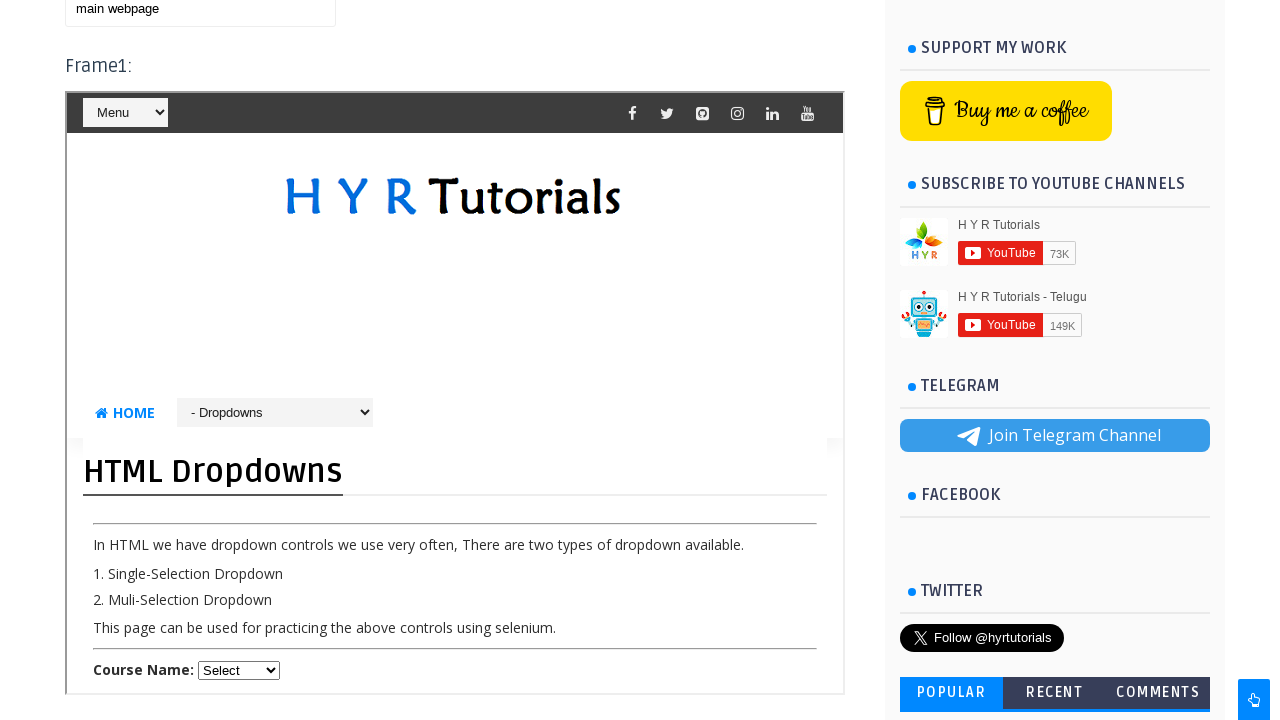

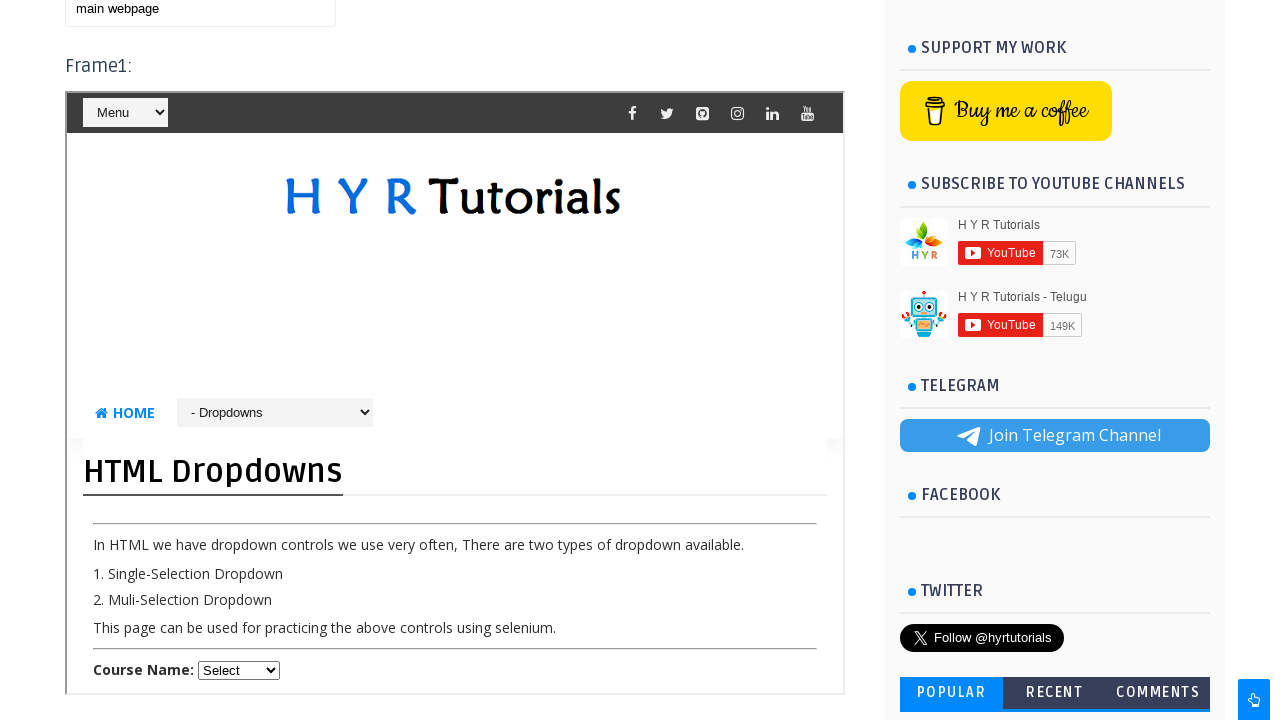